Tests dynamic loading by clicking start button and waiting 3 seconds before verifying text (expected to fail as loading takes 5s)

Starting URL: https://automationfc.github.io/dynamic-loading/

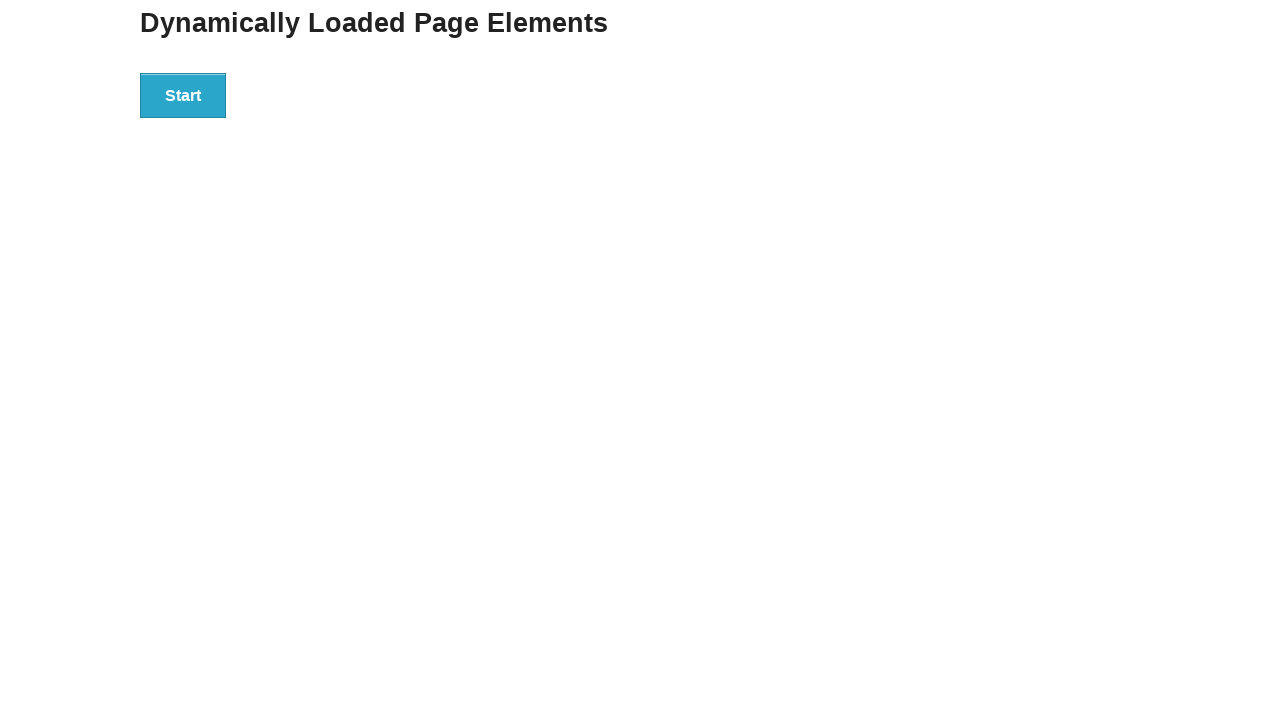

Clicked start button to trigger dynamic loading at (183, 95) on div#start>button
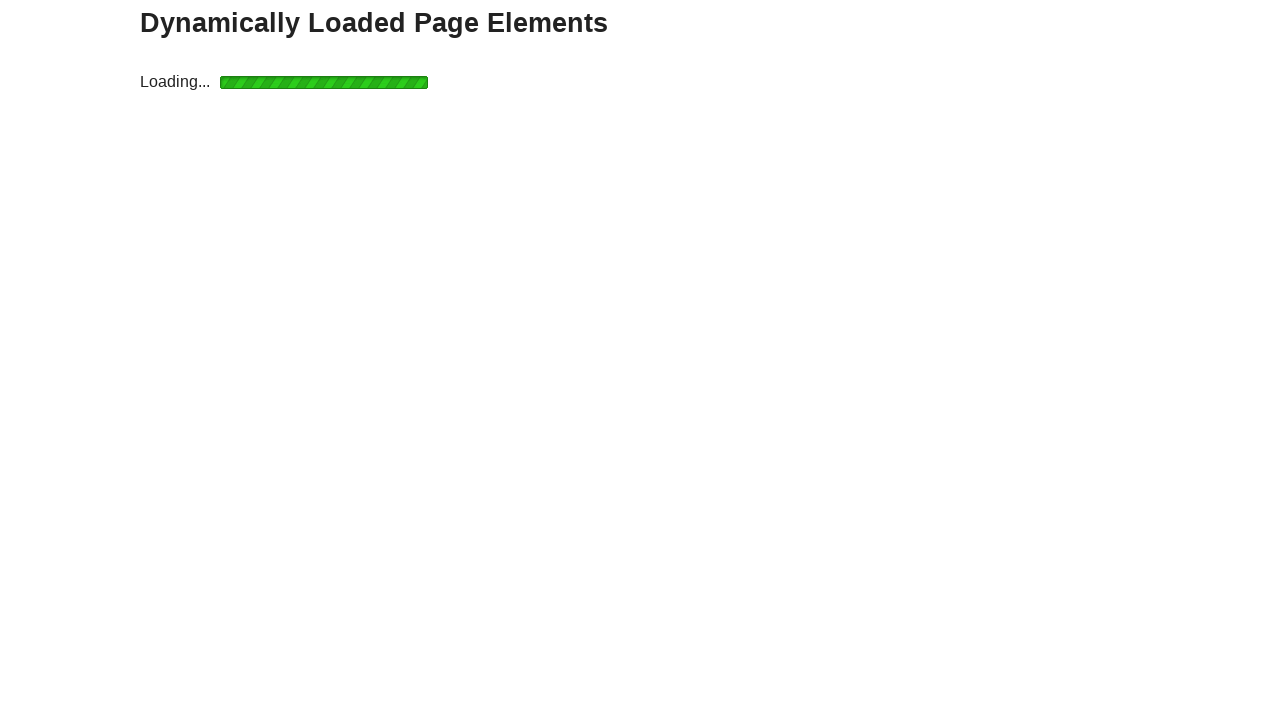

Waited 3 seconds for dynamic content to load
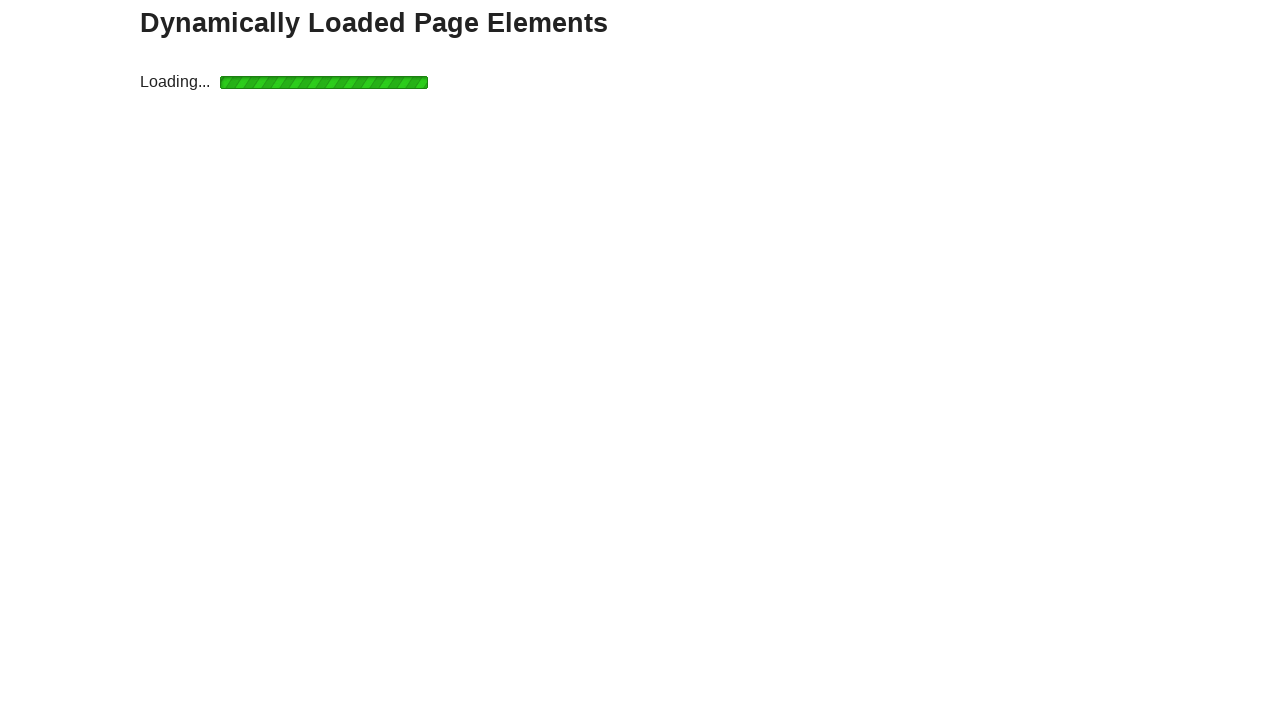

Verified 'Hello World!' text appeared in finish section
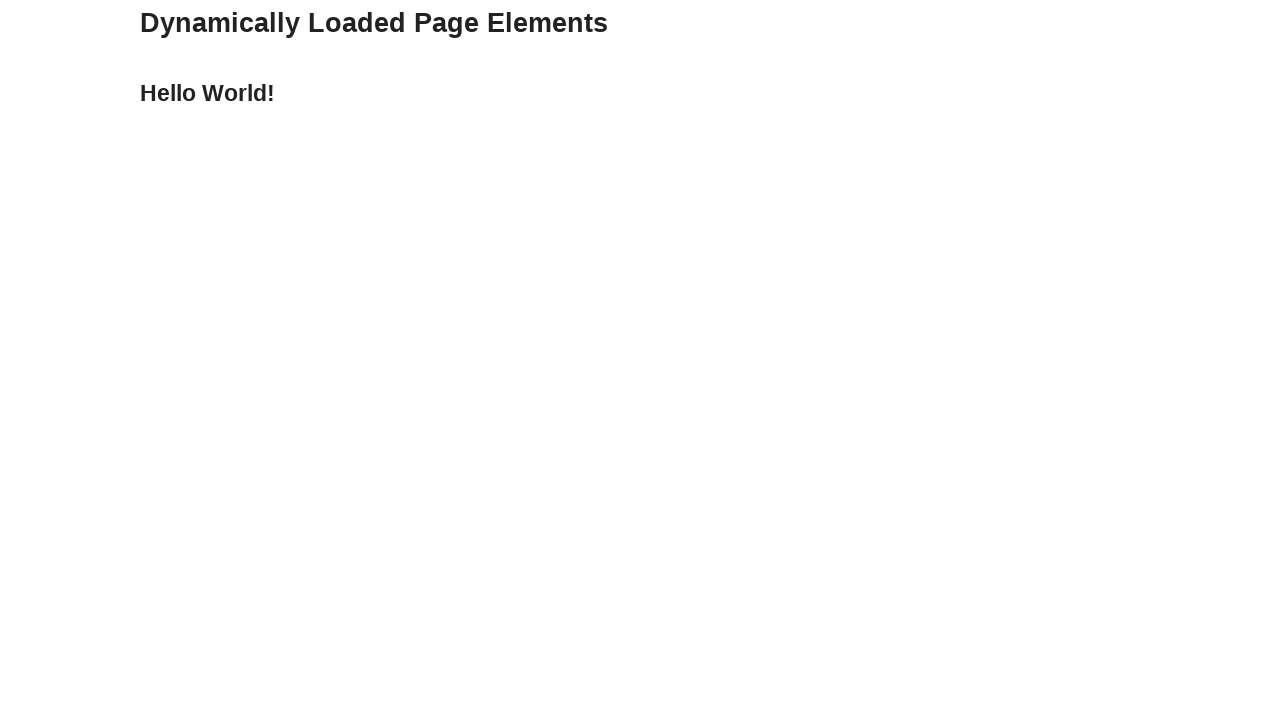

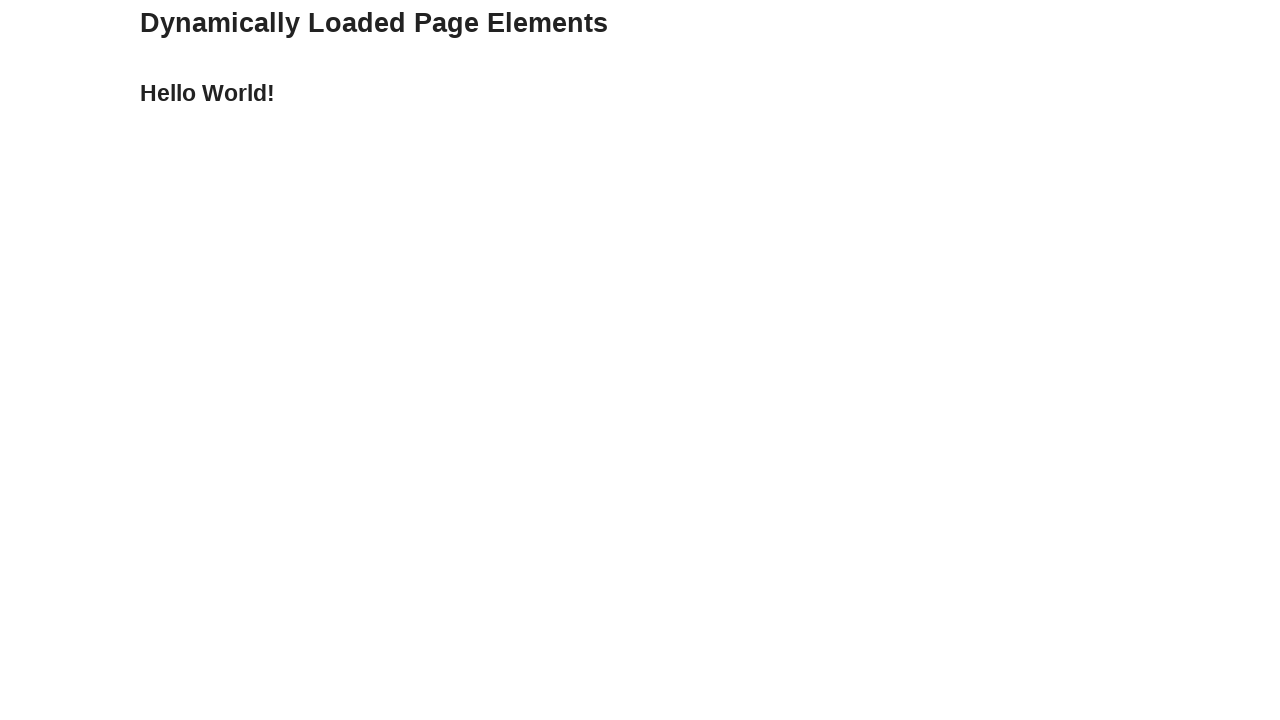